Tests an address autocomplete feature by typing an address, waiting for dropdown suggestions to appear, clicking the first suggestion, and verifying the page behavior after selection.

Starting URL: https://sunspire-web-app.vercel.app/?company=Apple&demo=1

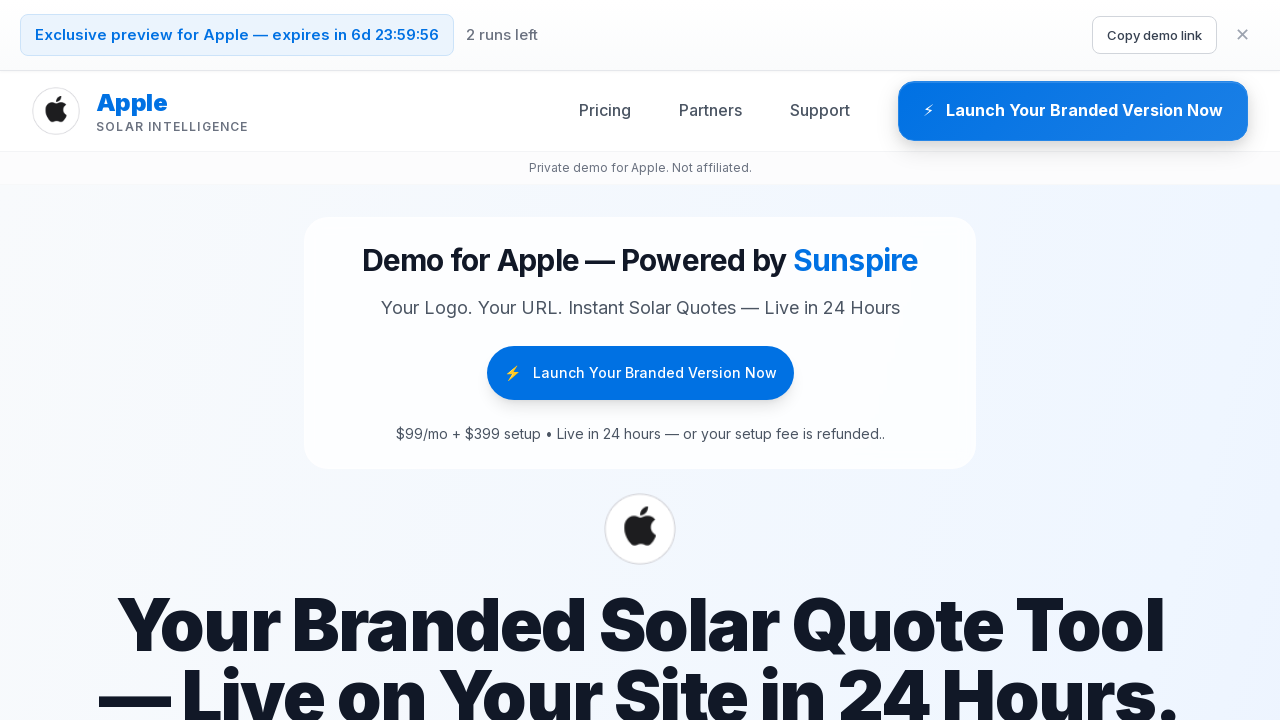

Waited for page to reach networkidle state
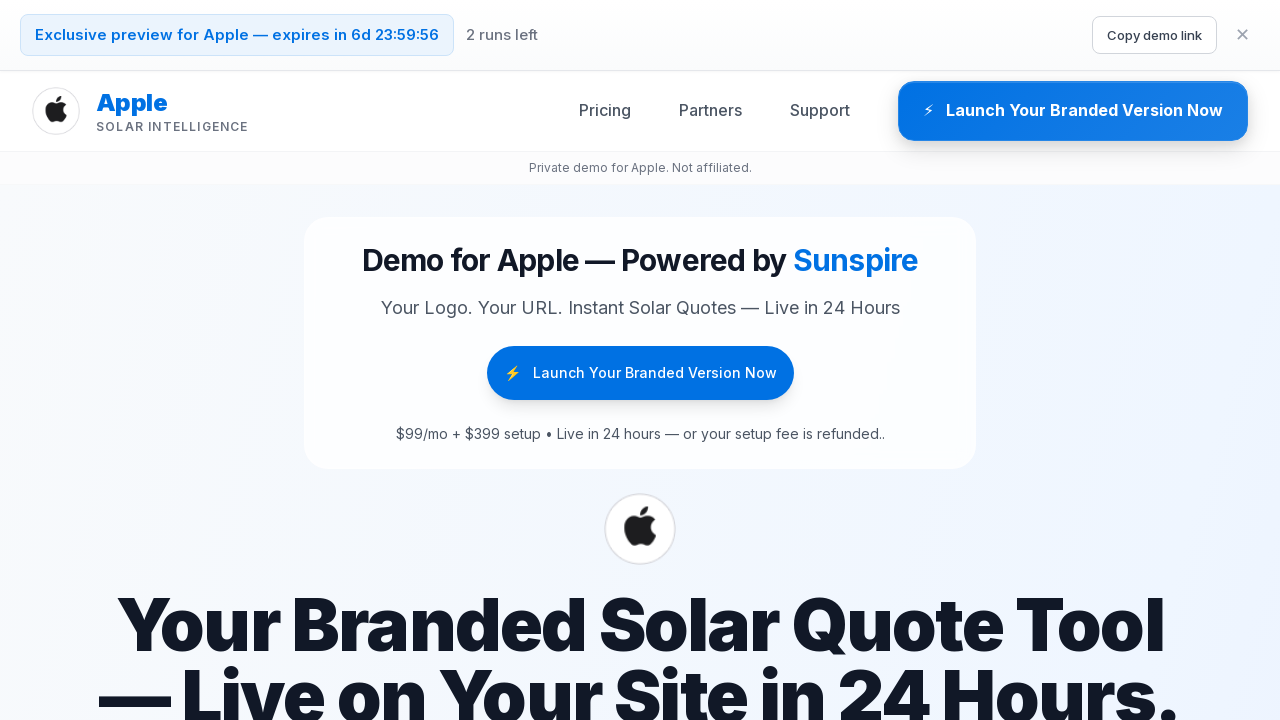

Waited 10 seconds for page stabilization
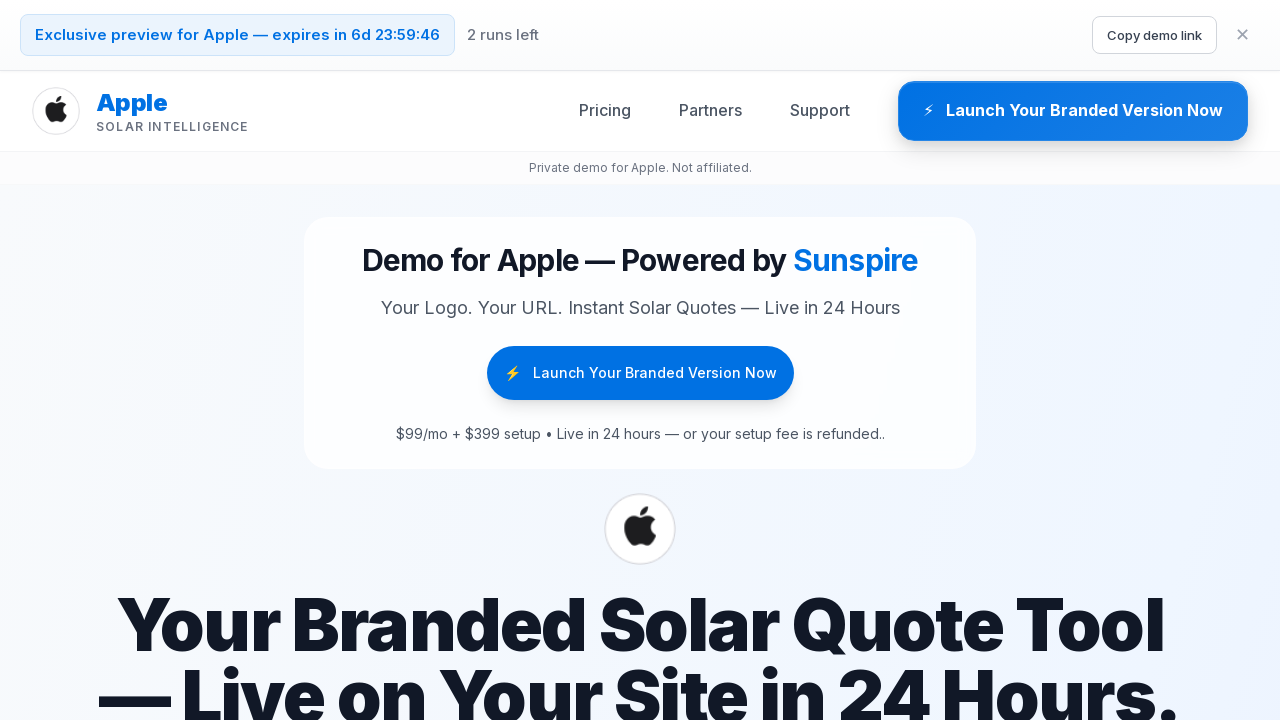

Located address input field
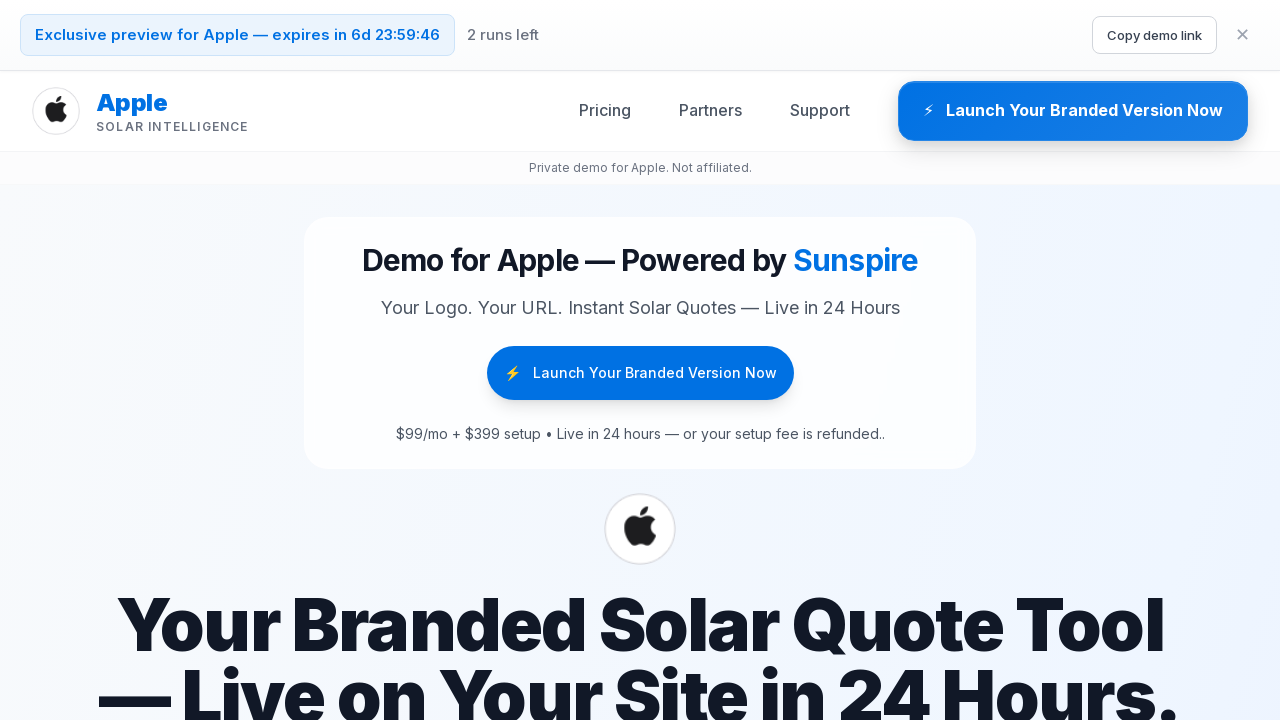

Address input field is visible
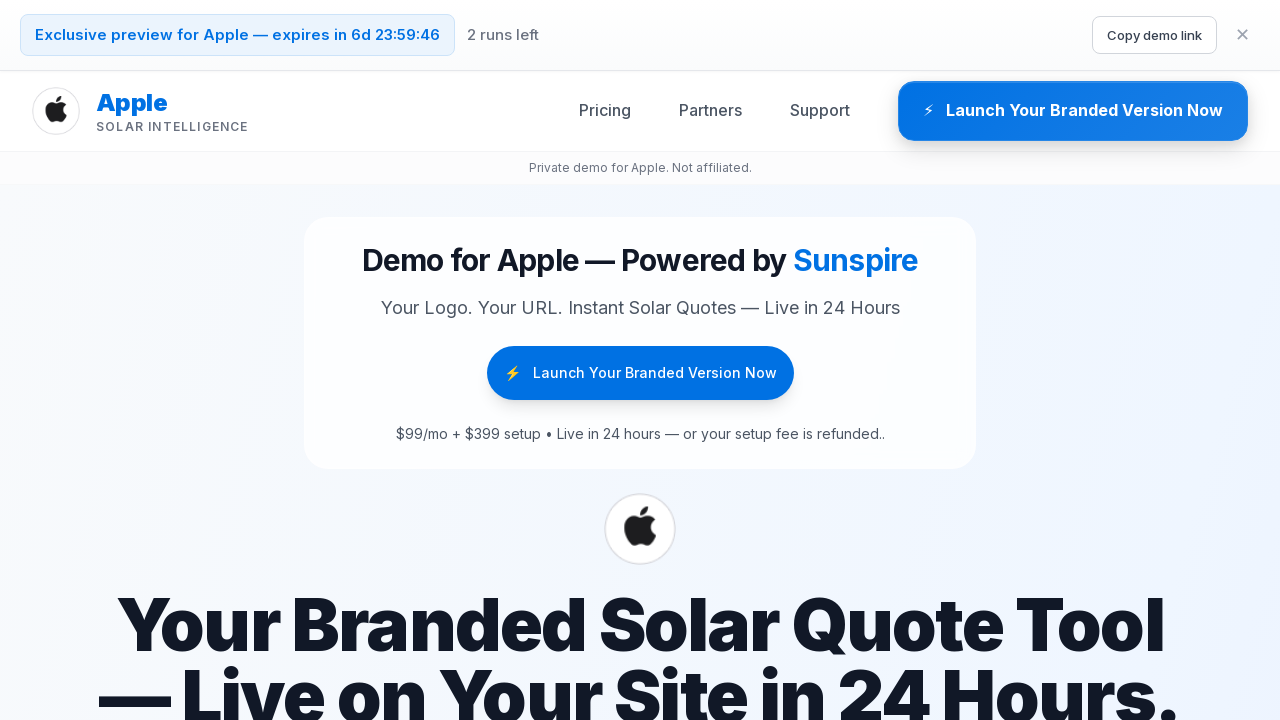

Typed '123 Main St, New York' into address input on input[placeholder*="address"], input[placeholder*="Address"] >> nth=0
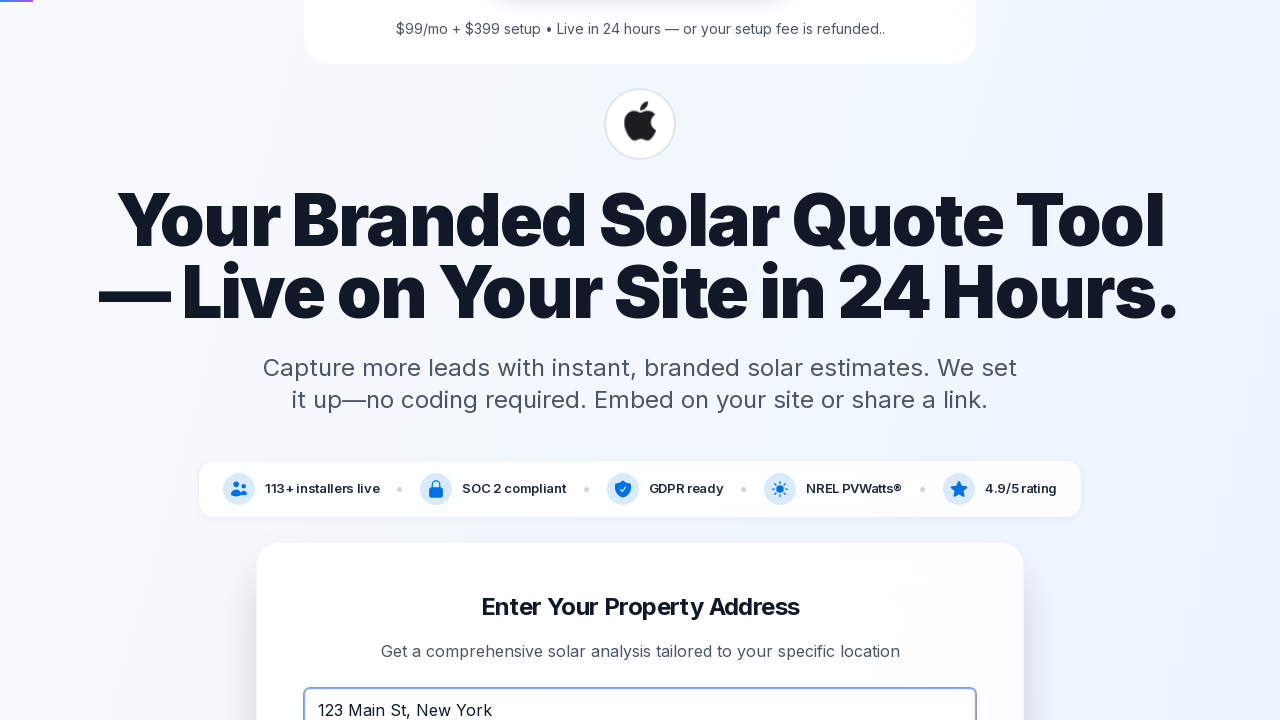

Waited 5 seconds for autocomplete suggestions to appear
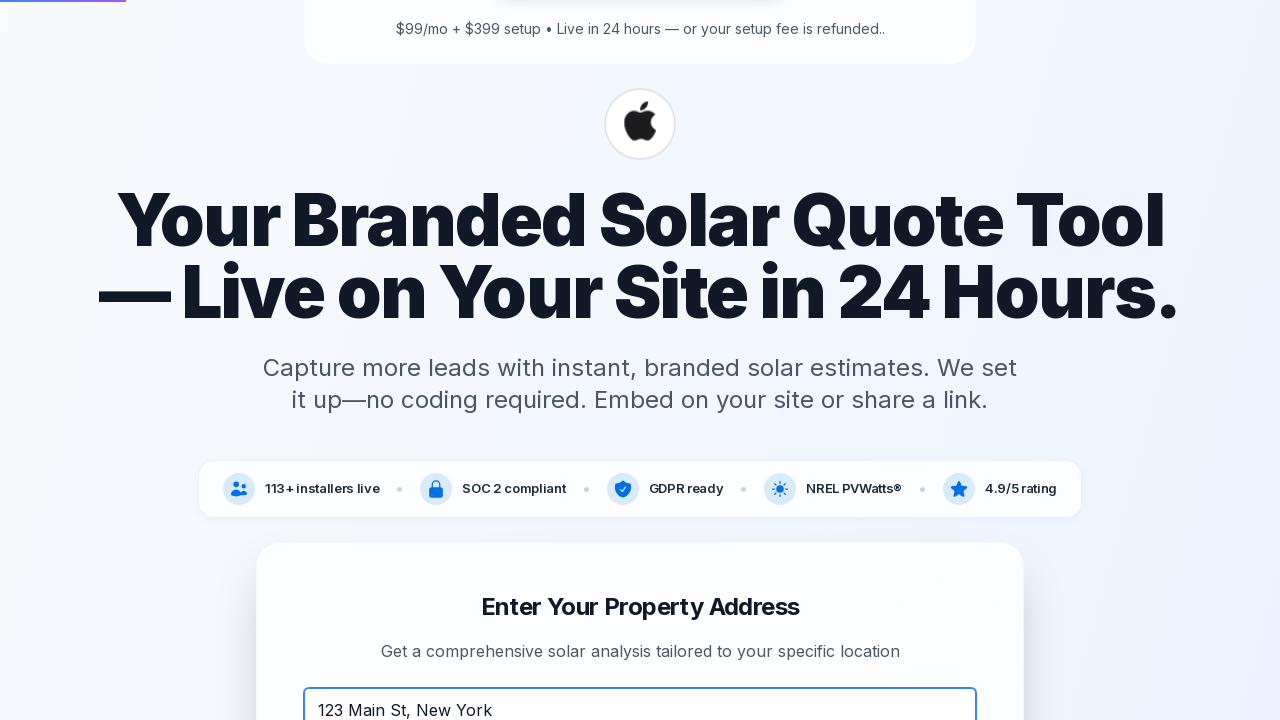

Located autocomplete dropdown element
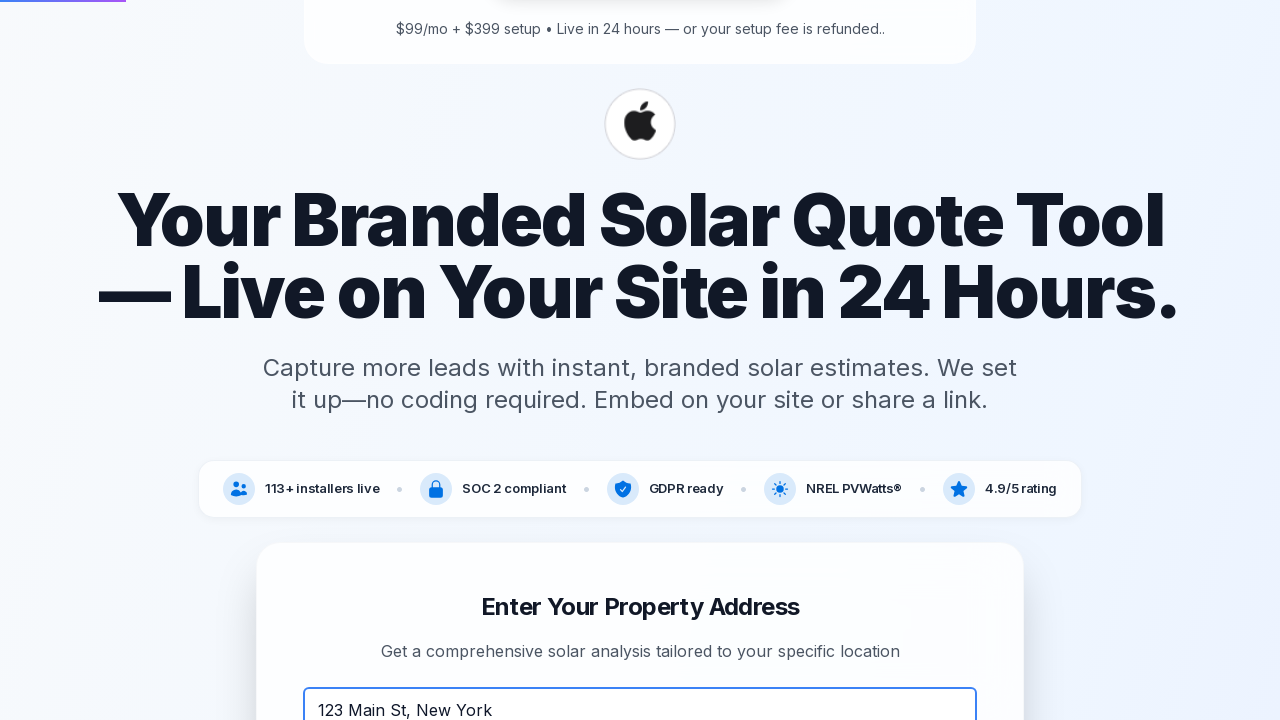

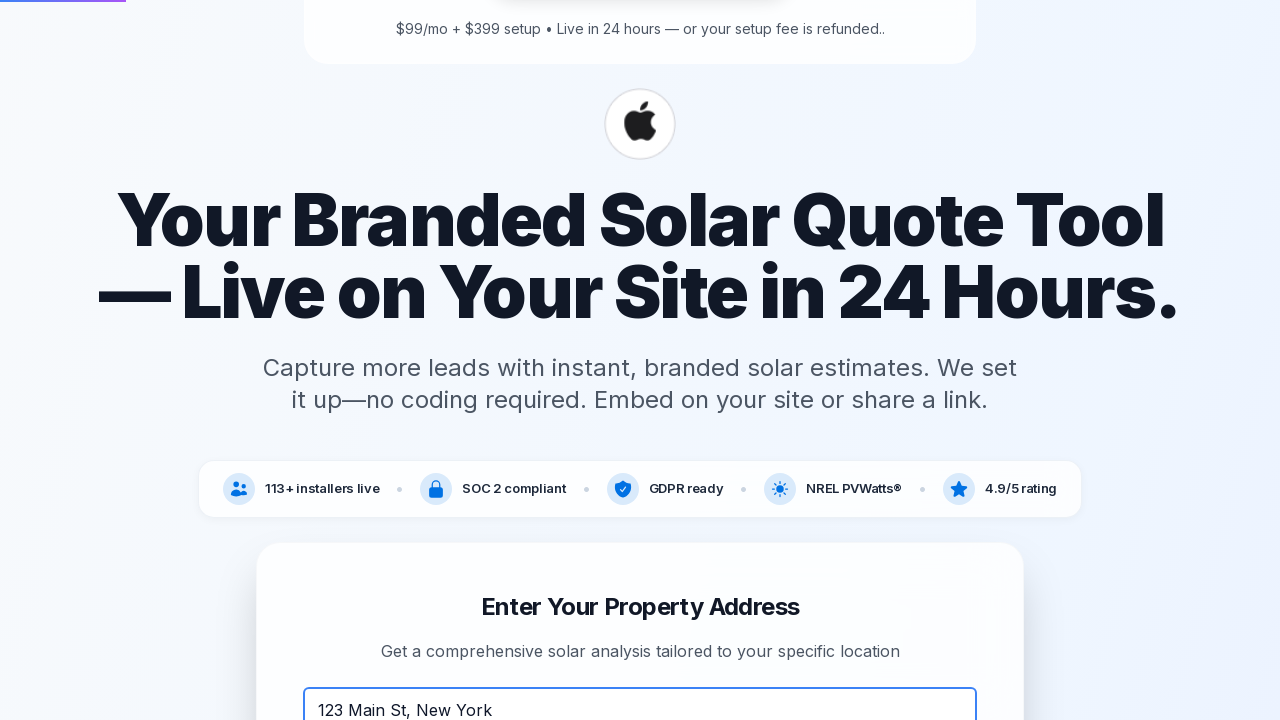